Tests waiting for and accepting a JavaScript confirmation alert

Starting URL: http://the-internet.herokuapp.com/javascript_alerts

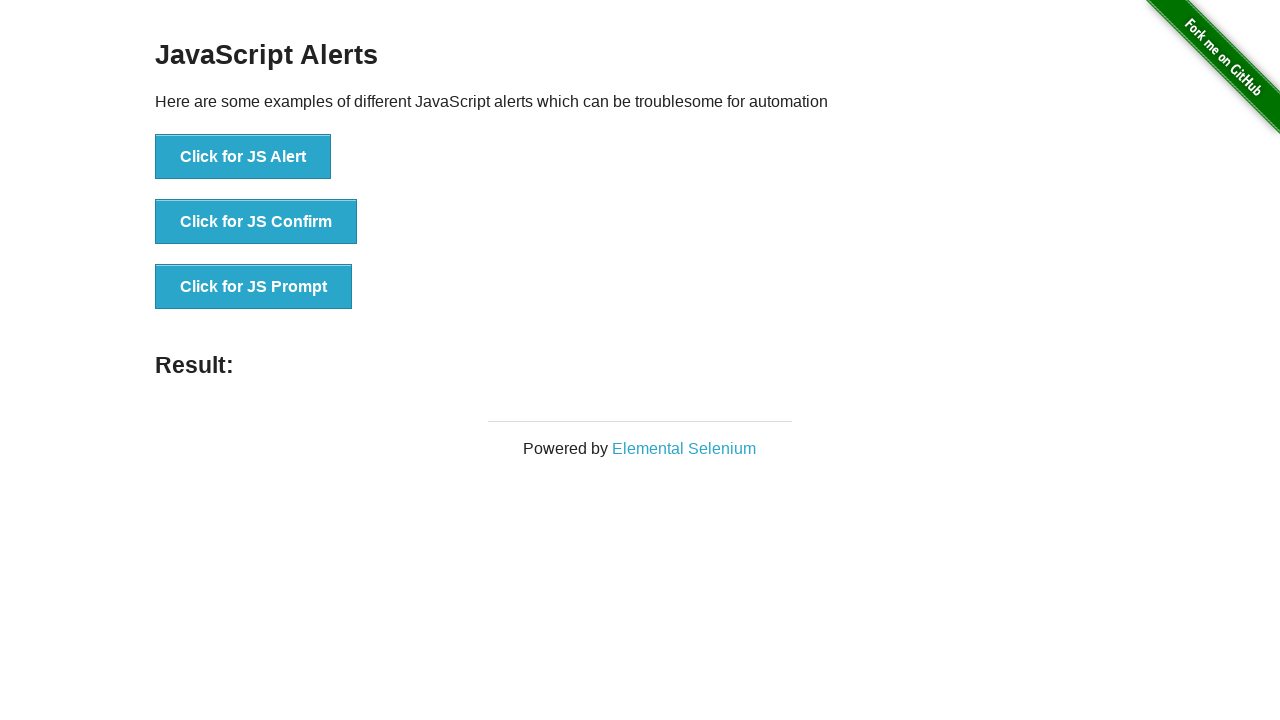

Set up dialog handler to accept confirmation alerts
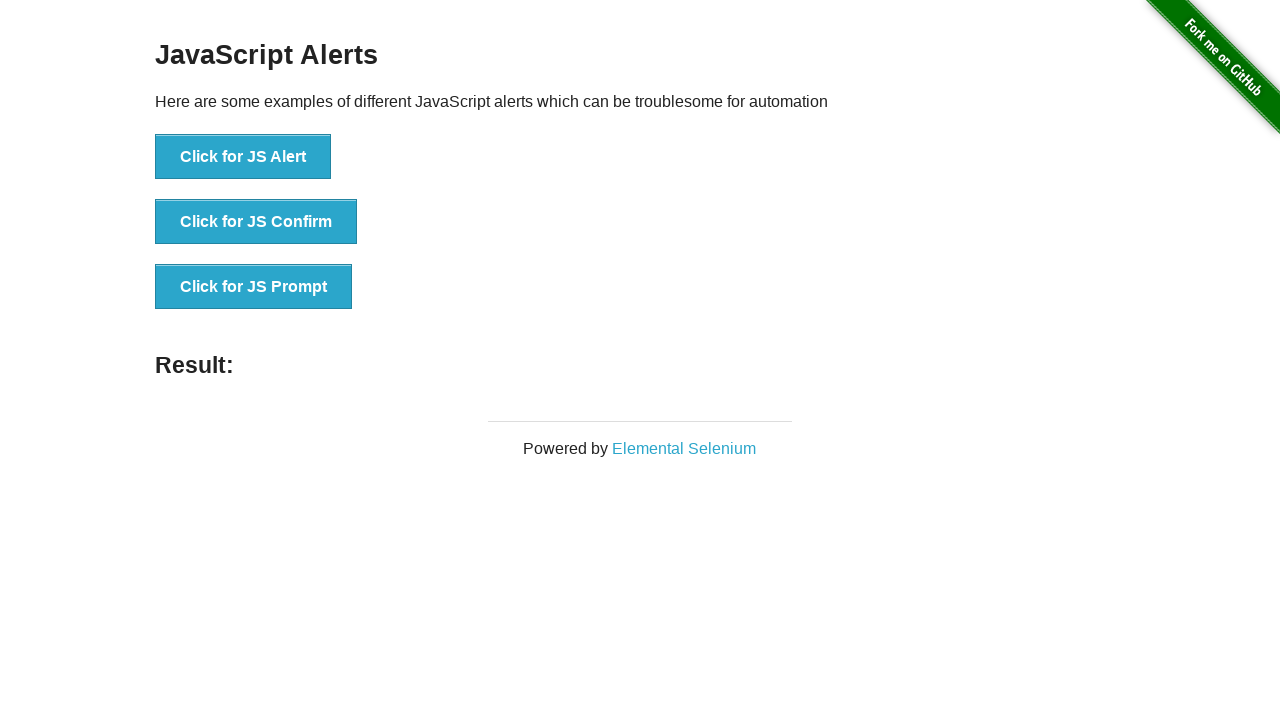

Clicked button to trigger JavaScript confirmation dialog at (256, 222) on [onclick="jsConfirm()"]
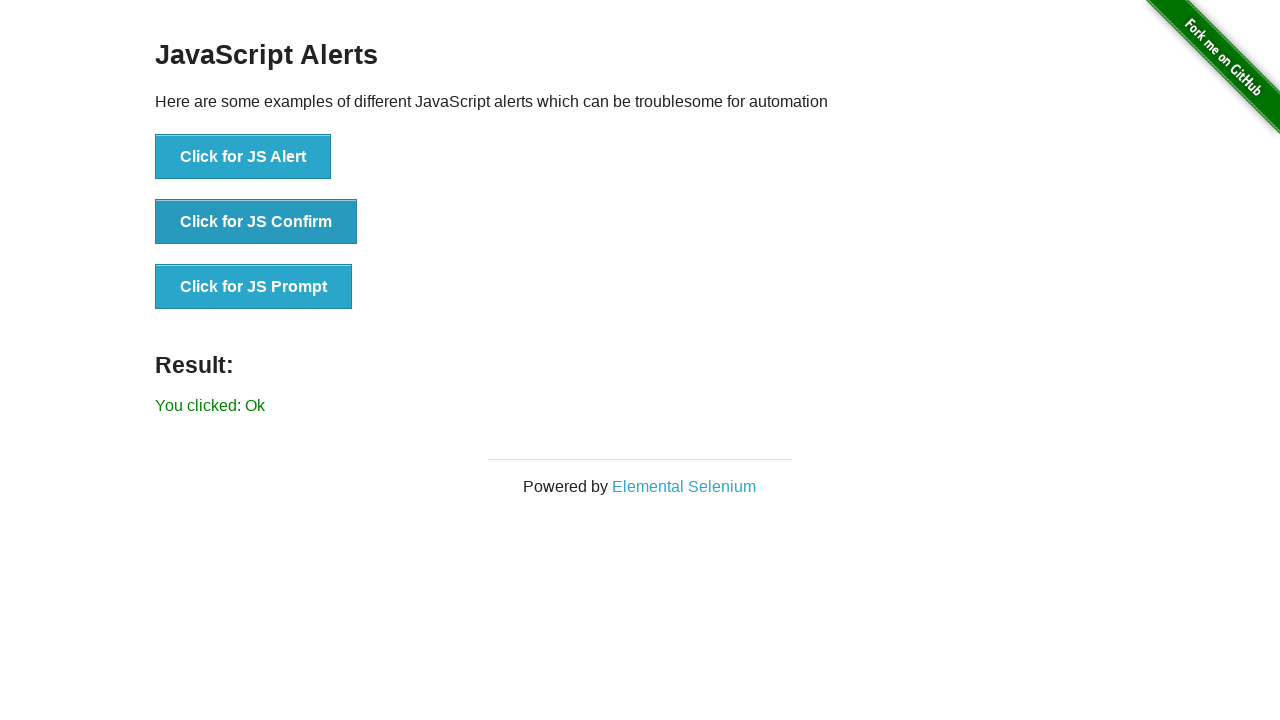

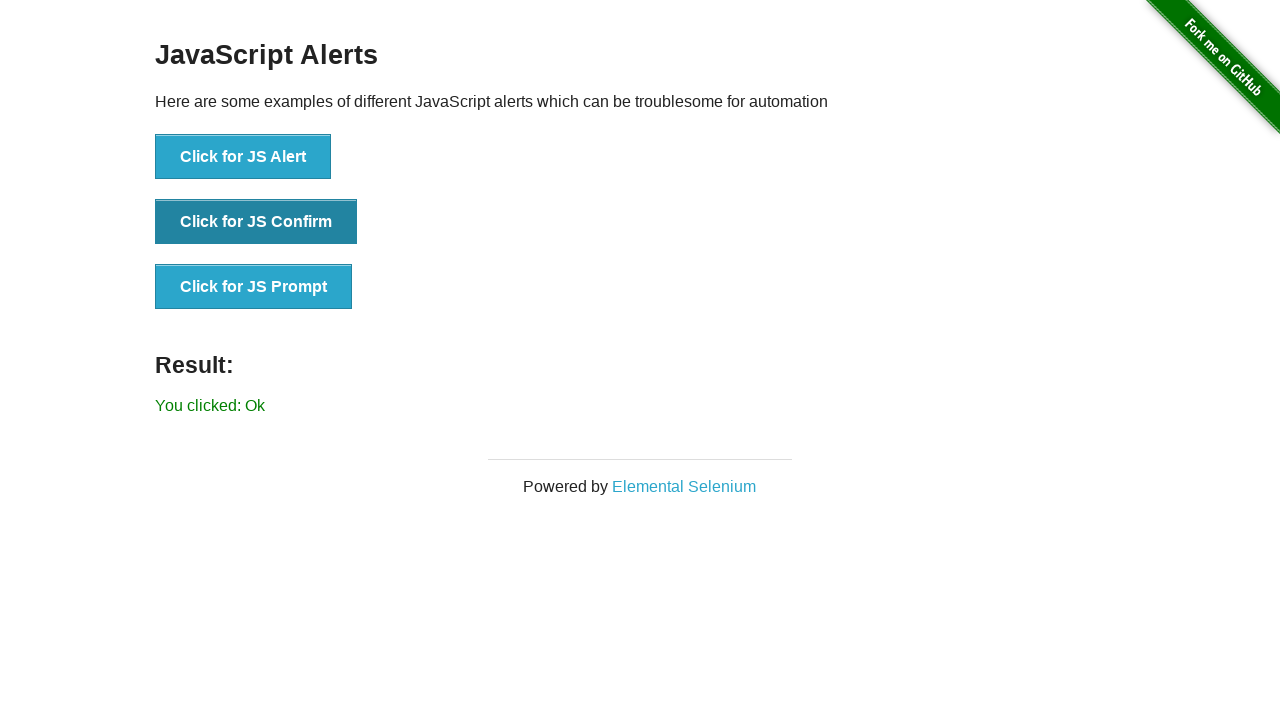